Tests selecting different options from a dropdown menu using various methods (by visible text, value, and index)

Starting URL: https://selenium.dev/selenium/web/formPage.html

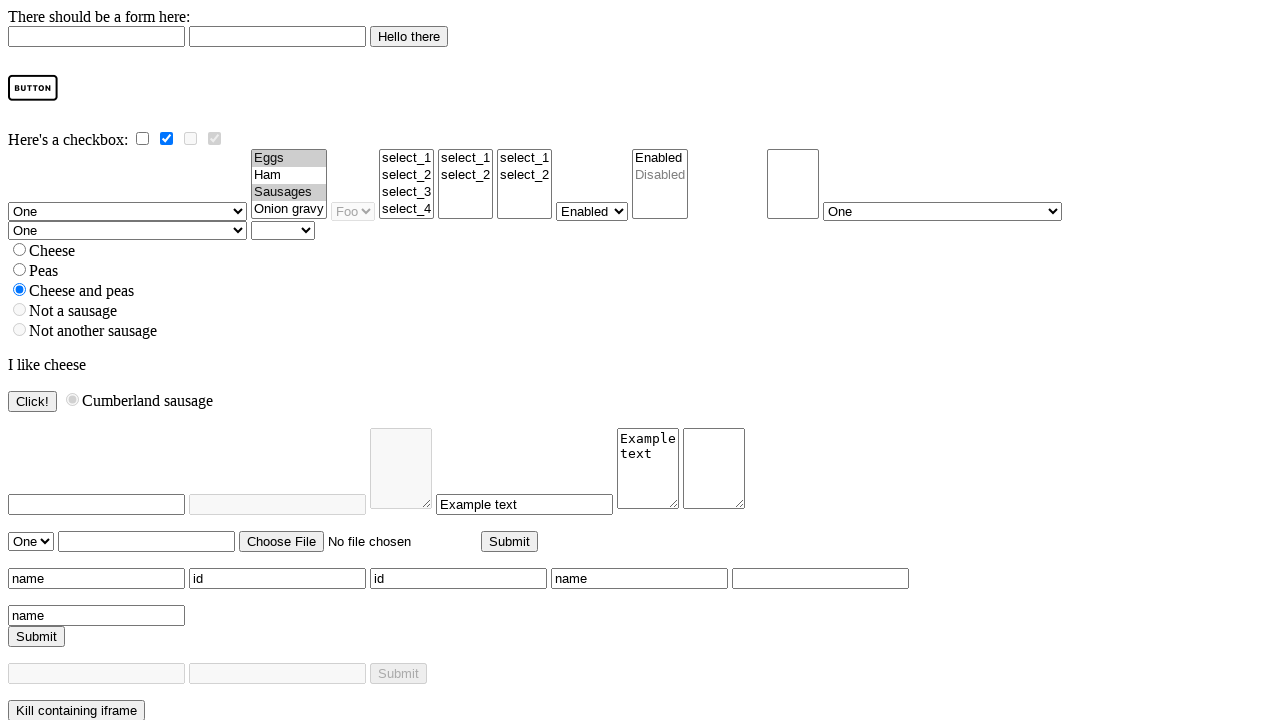

Located the dropdown select element with name 'selectomatic'
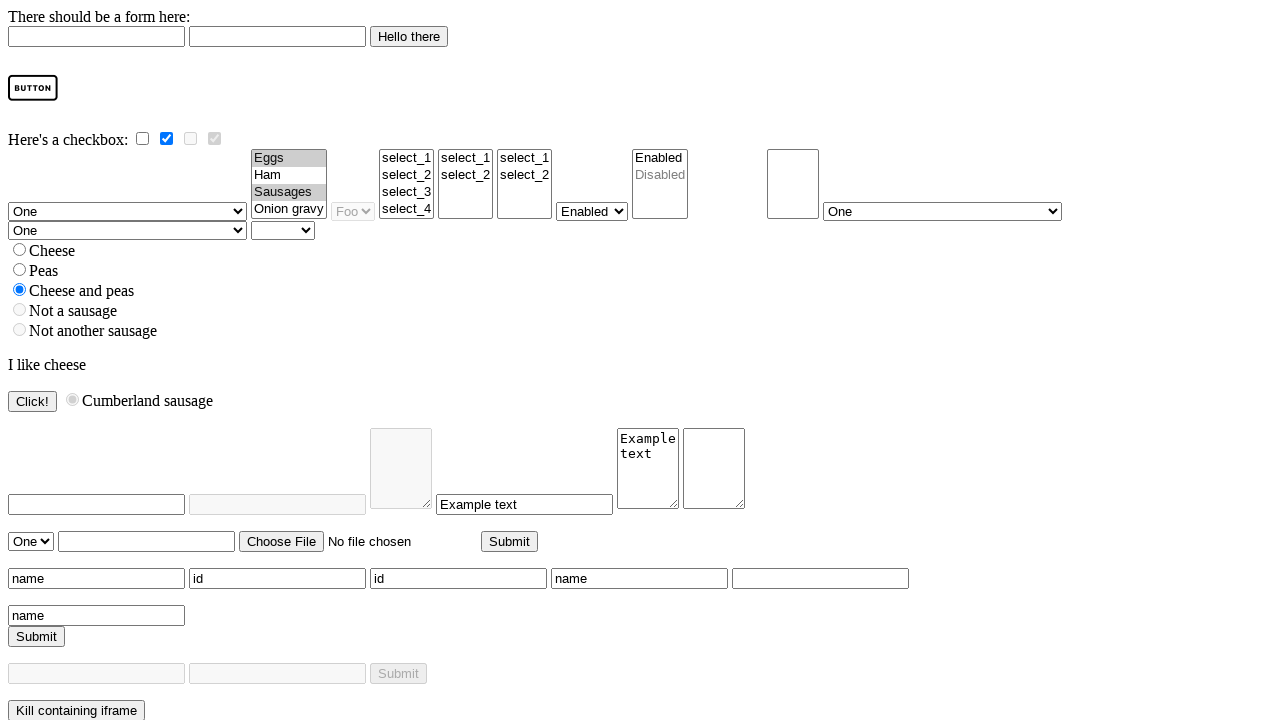

Selected option 'Four' by visible text on select[name='selectomatic']
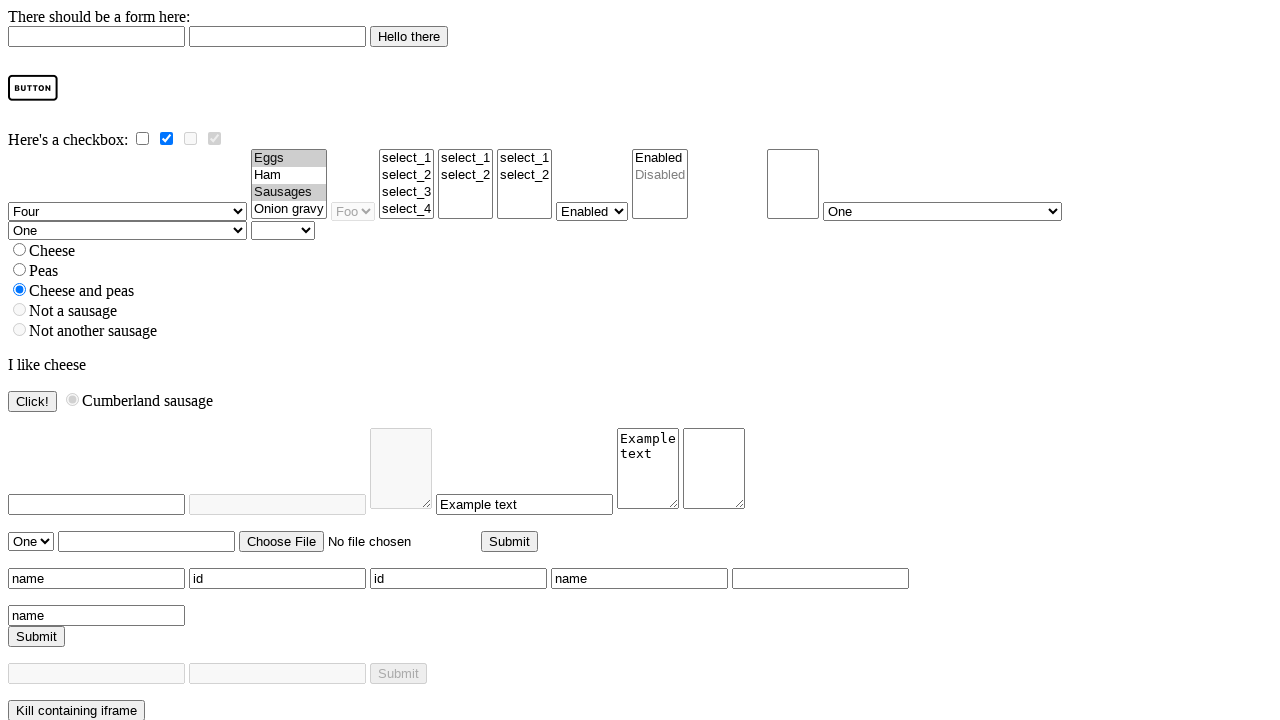

Selected option with value 'two' on select[name='selectomatic']
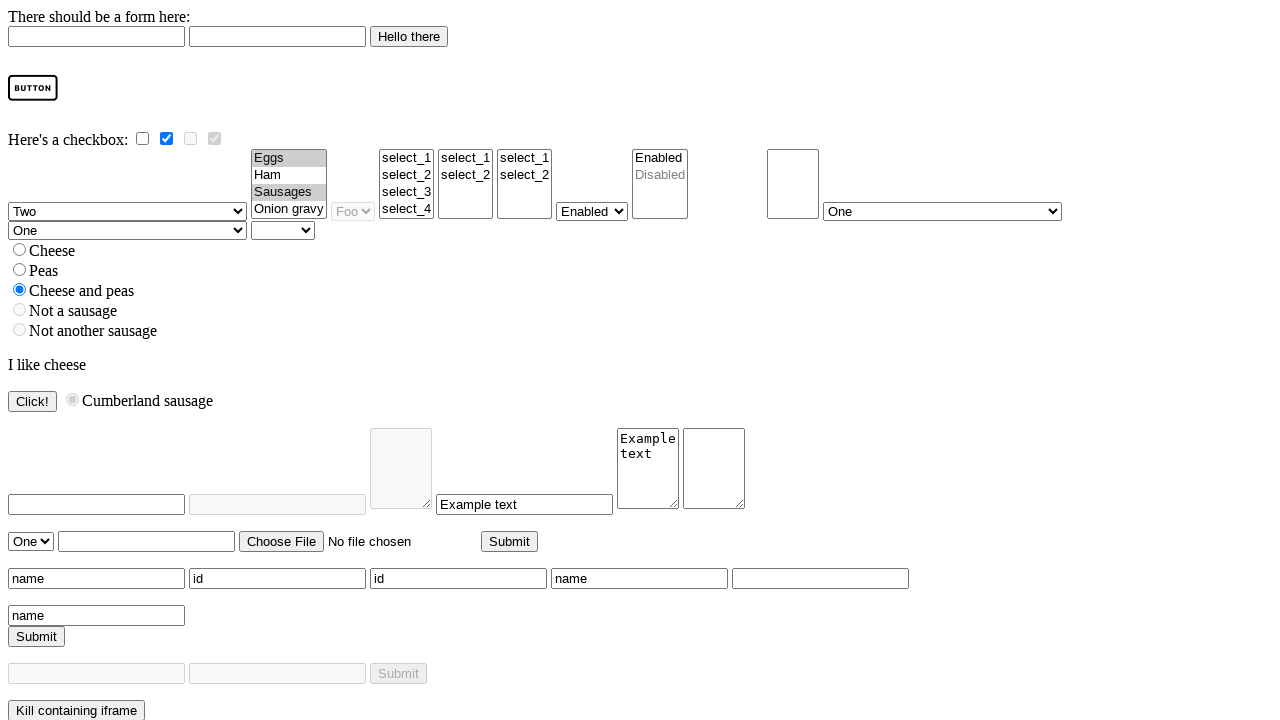

Selected option at index 3 (4th option) on select[name='selectomatic']
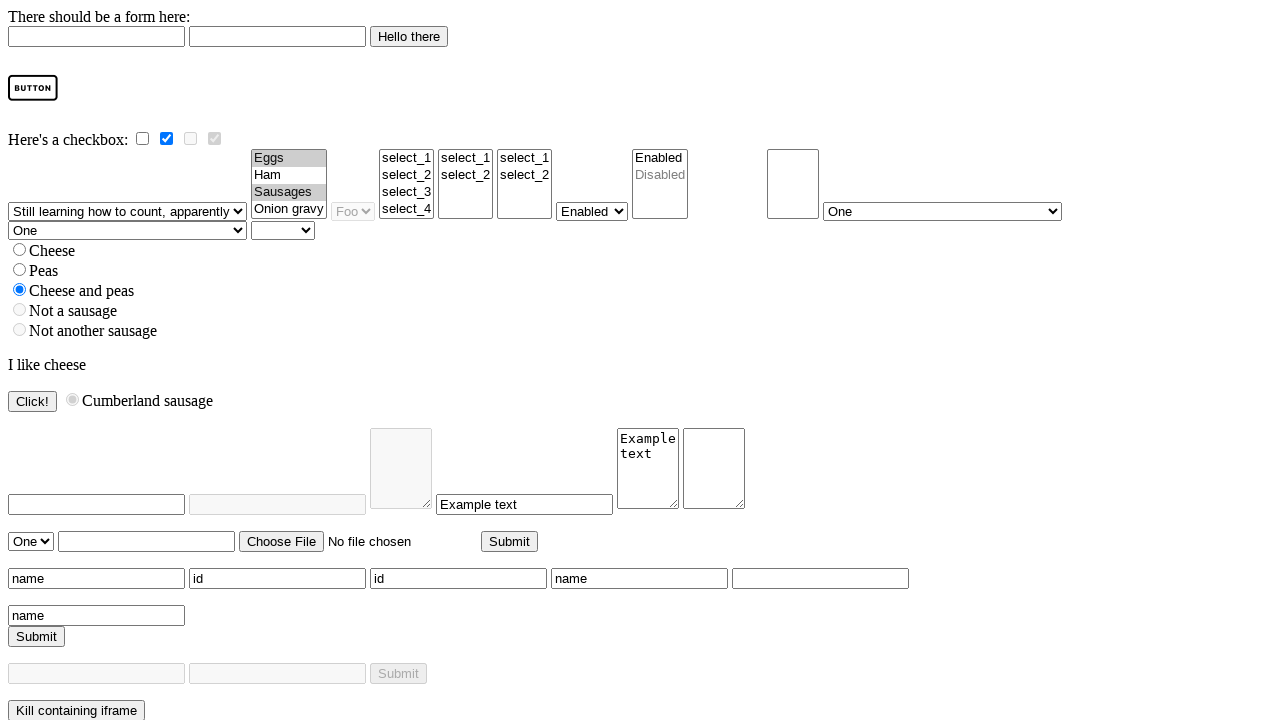

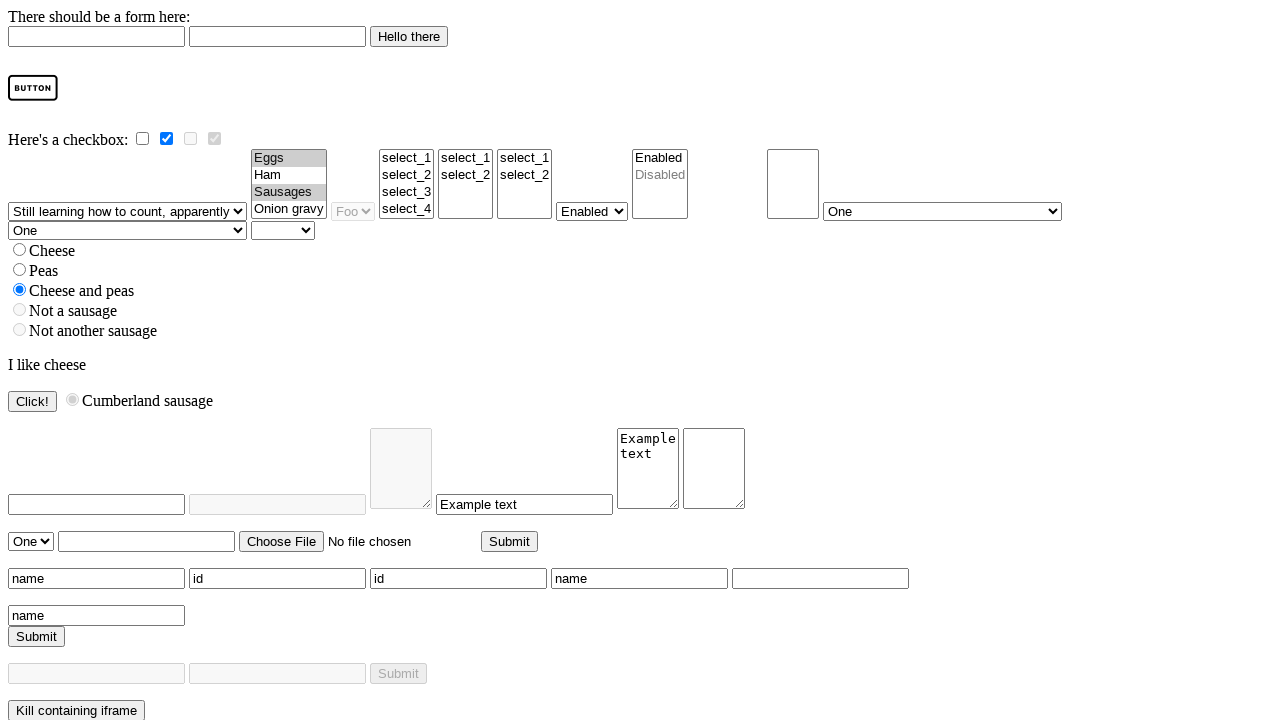